Tests opening a new browser window by clicking the window button, switching to the new window, and closing it.

Starting URL: https://demoqa.com/browser-windows

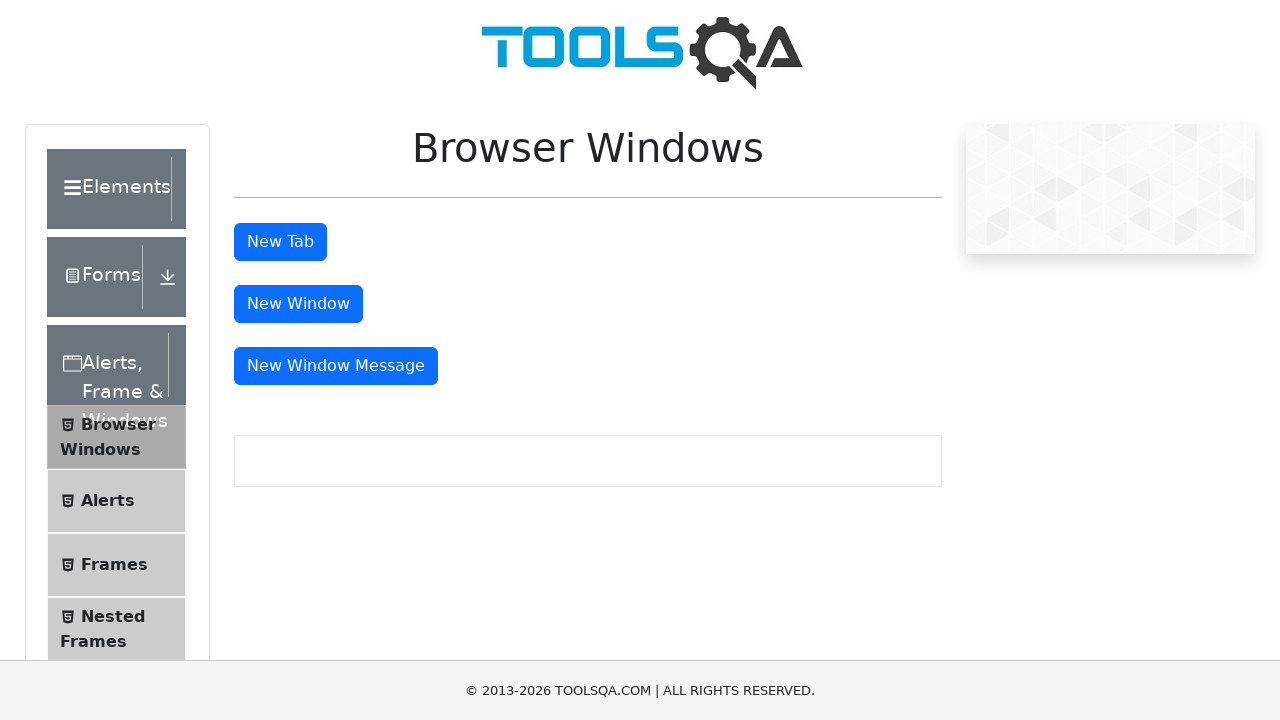

Clicked the New Window button to open a new browser window at (298, 304) on #windowButton
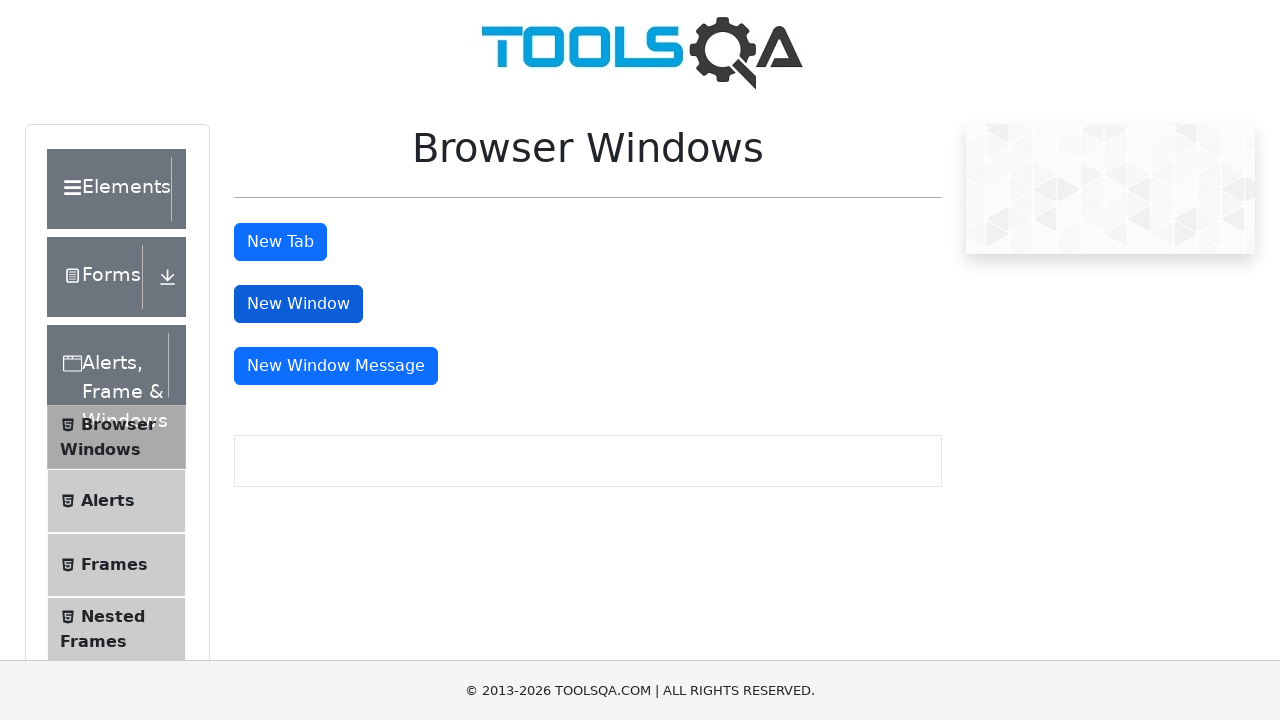

Captured the new window page object
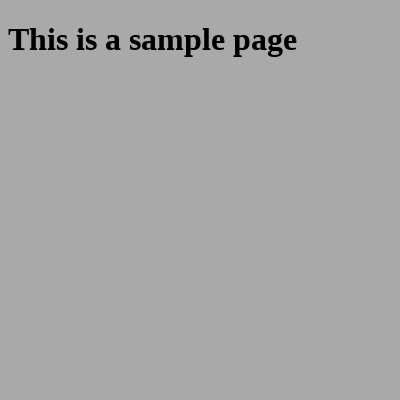

New window finished loading
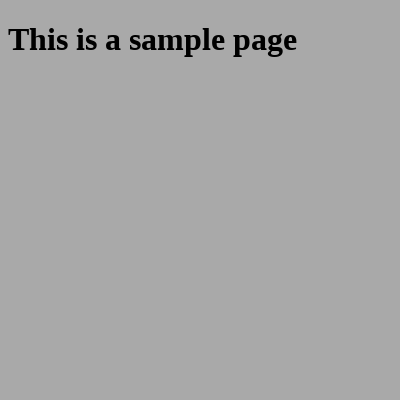

Closed the new browser window
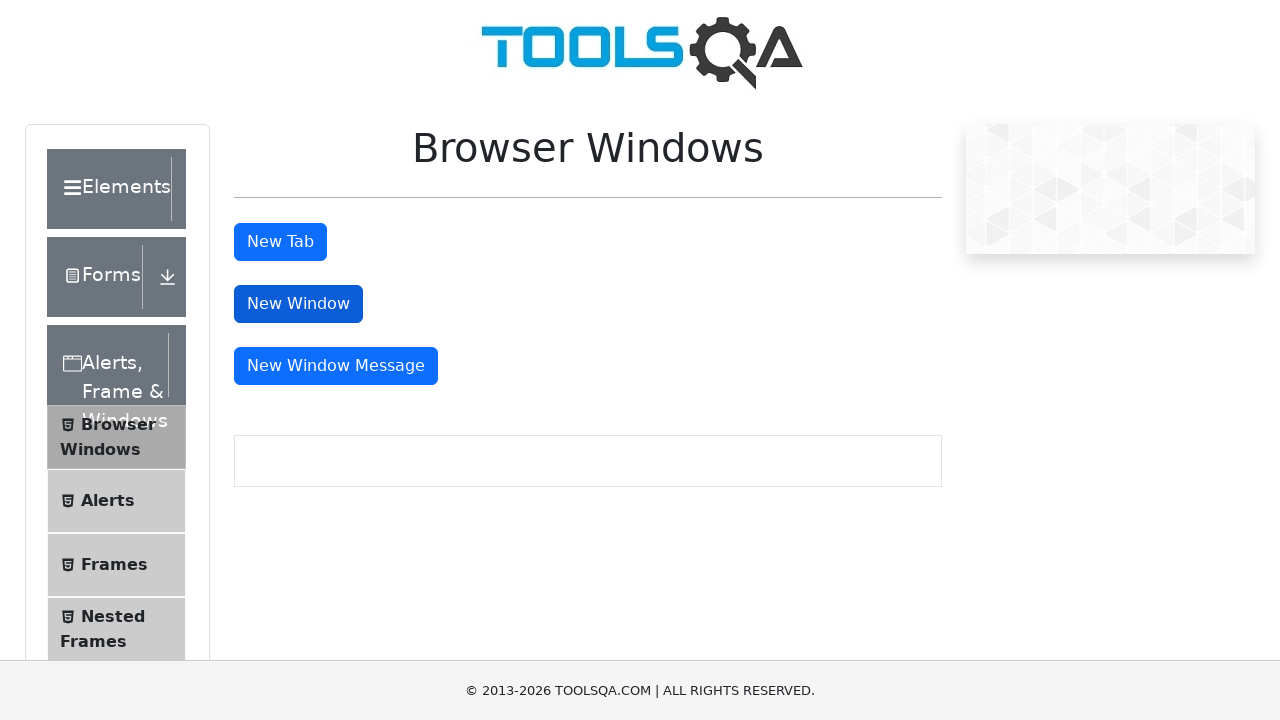

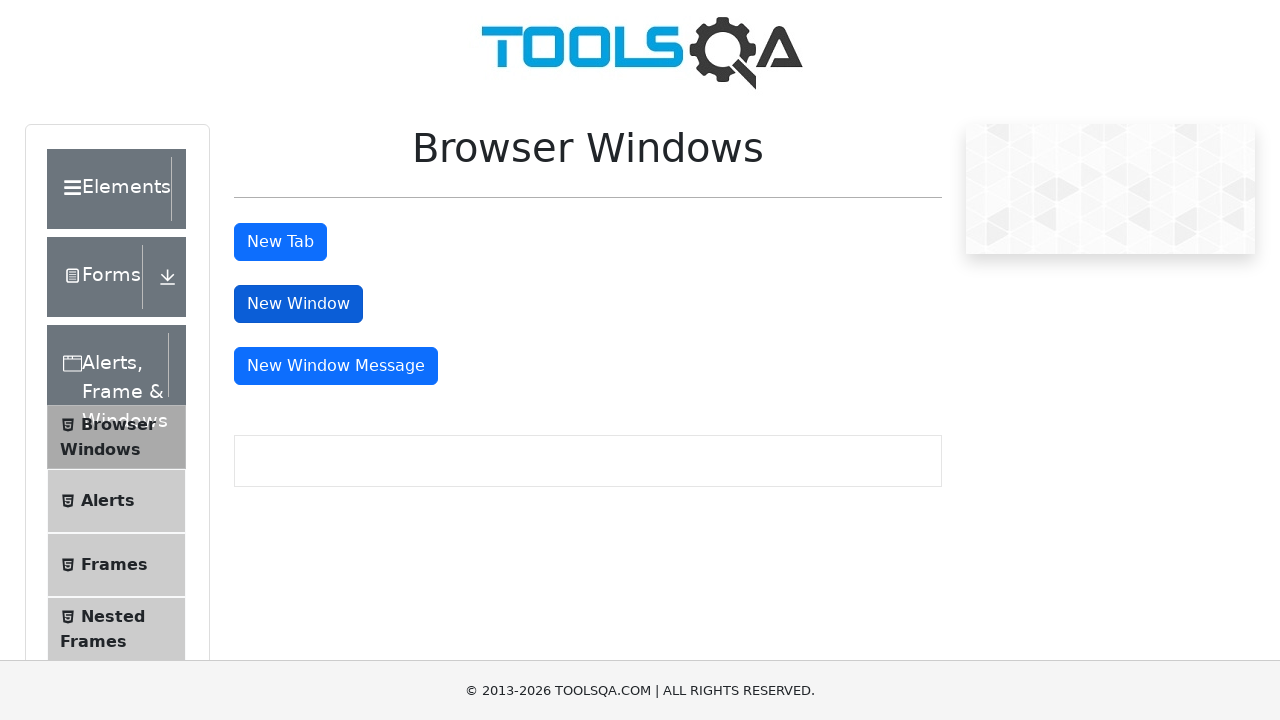